Tests that browser back button works correctly with filter navigation

Starting URL: https://demo.playwright.dev/todomvc

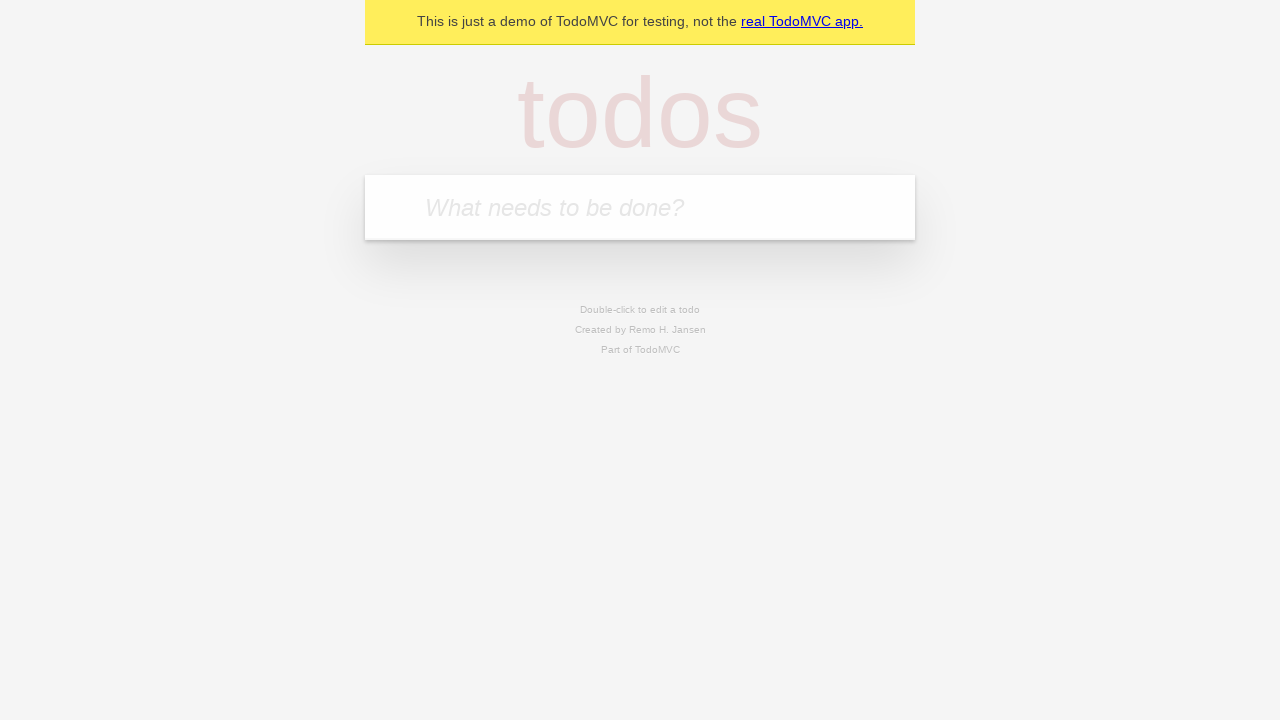

Located the 'What needs to be done?' input field
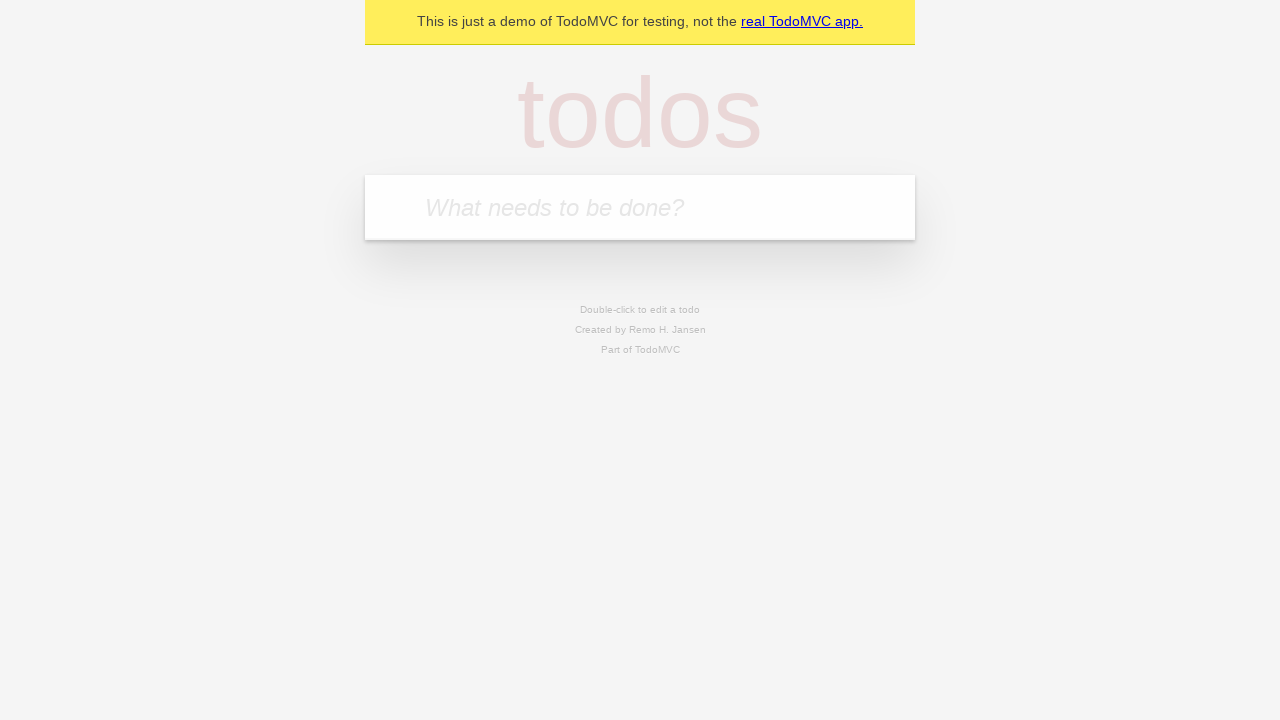

Filled first todo: 'buy some cheese' on internal:attr=[placeholder="What needs to be done?"i]
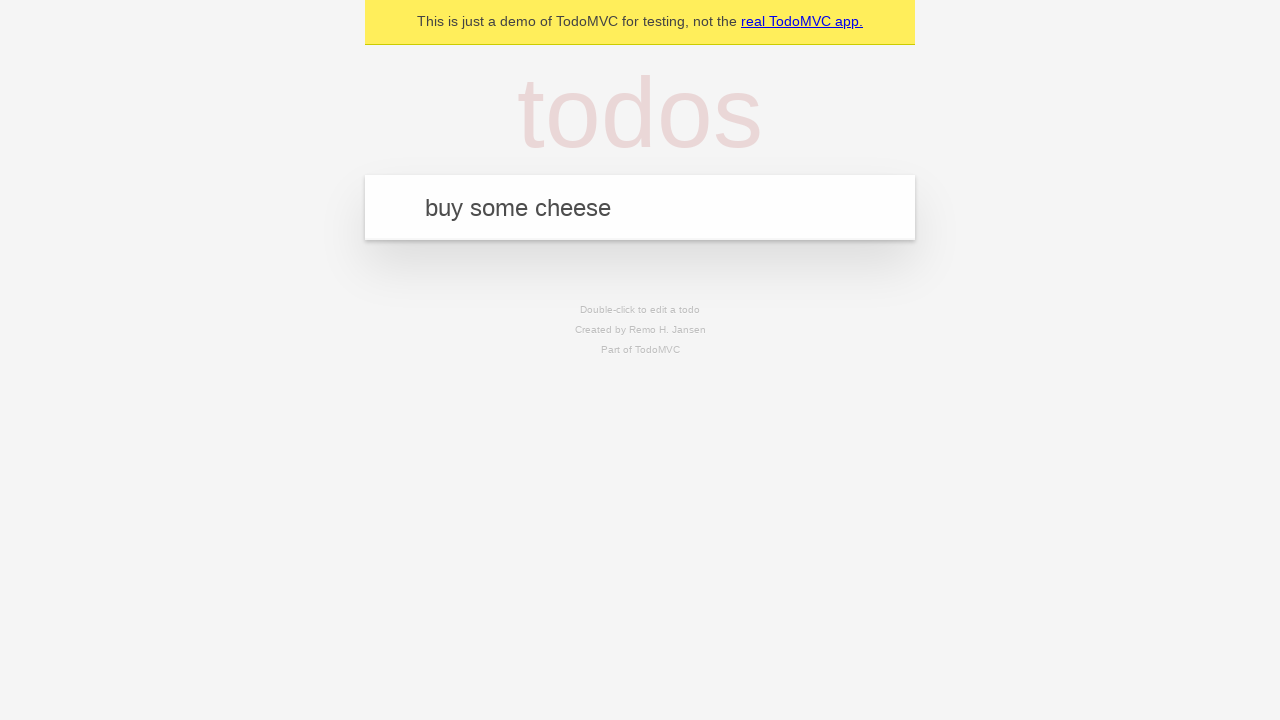

Pressed Enter to create first todo on internal:attr=[placeholder="What needs to be done?"i]
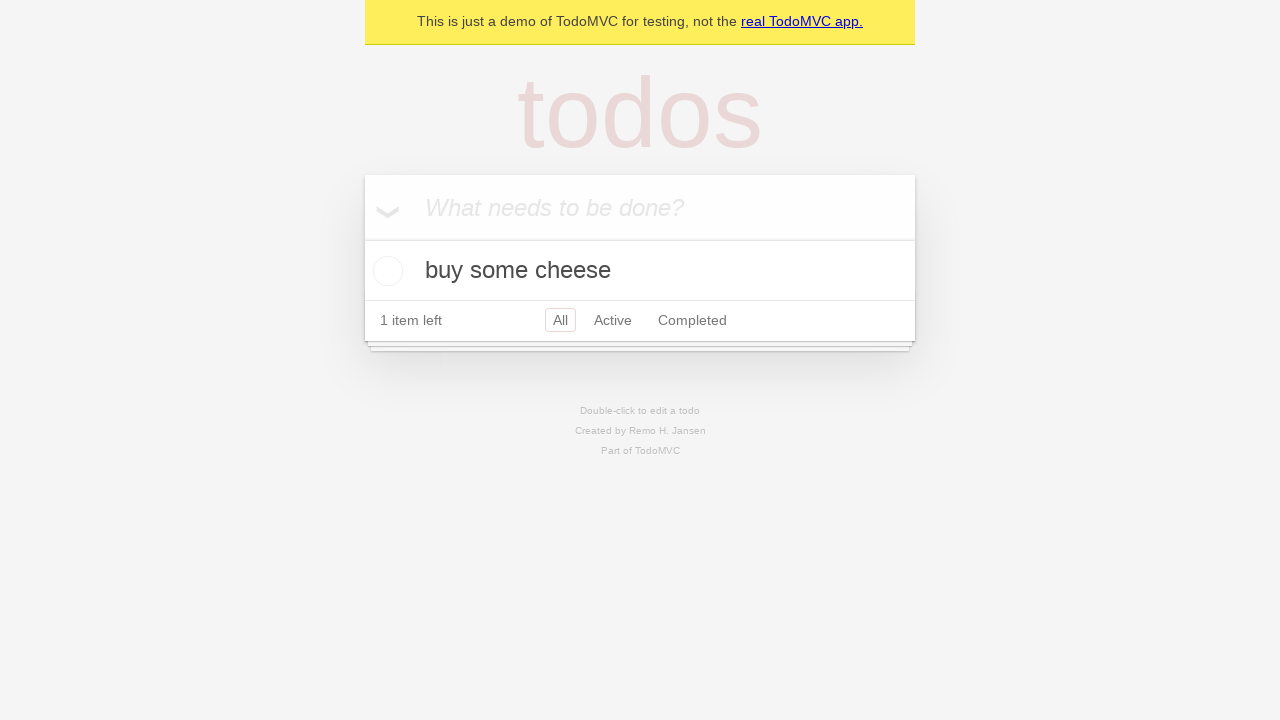

Filled second todo: 'feed the cat' on internal:attr=[placeholder="What needs to be done?"i]
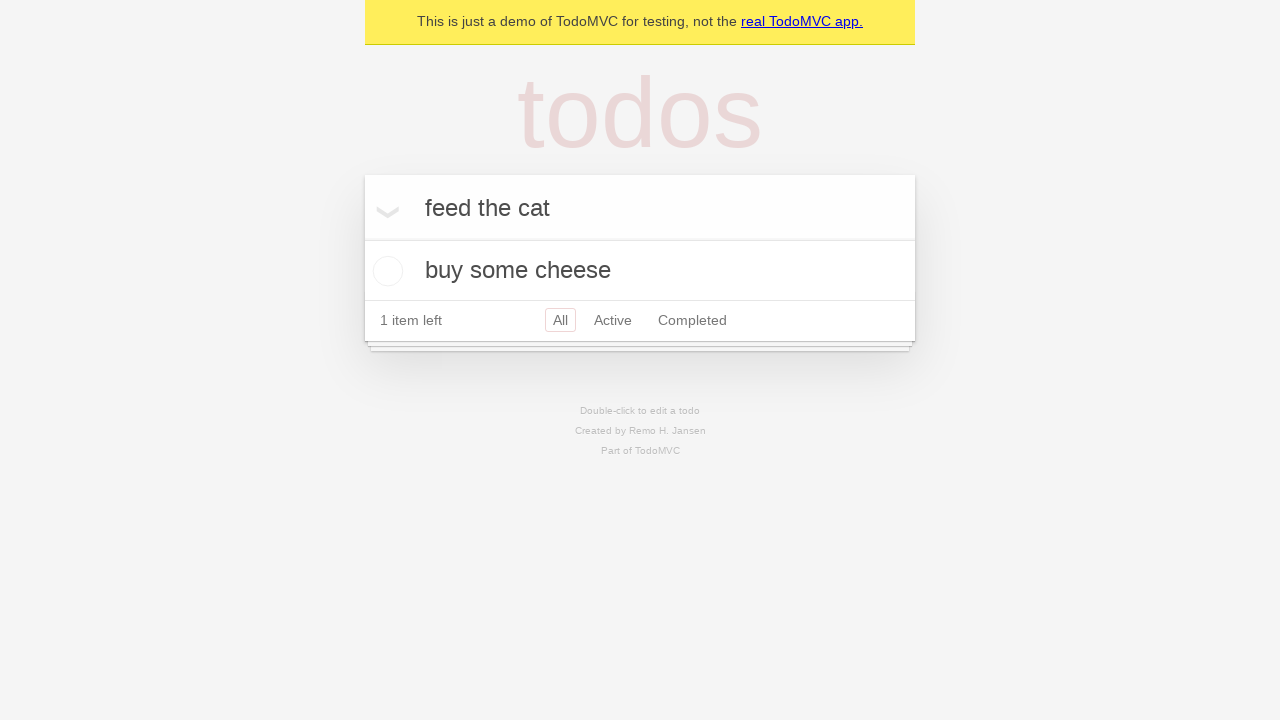

Pressed Enter to create second todo on internal:attr=[placeholder="What needs to be done?"i]
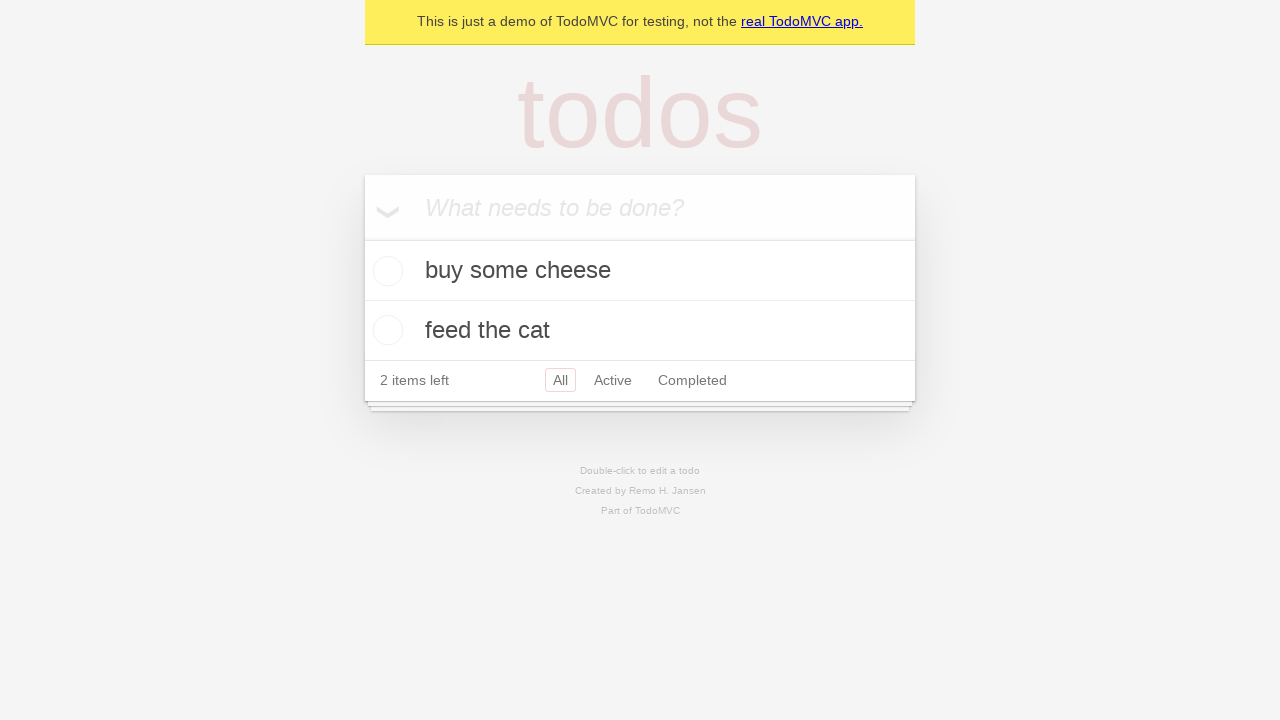

Filled third todo: 'book a doctors appointment' on internal:attr=[placeholder="What needs to be done?"i]
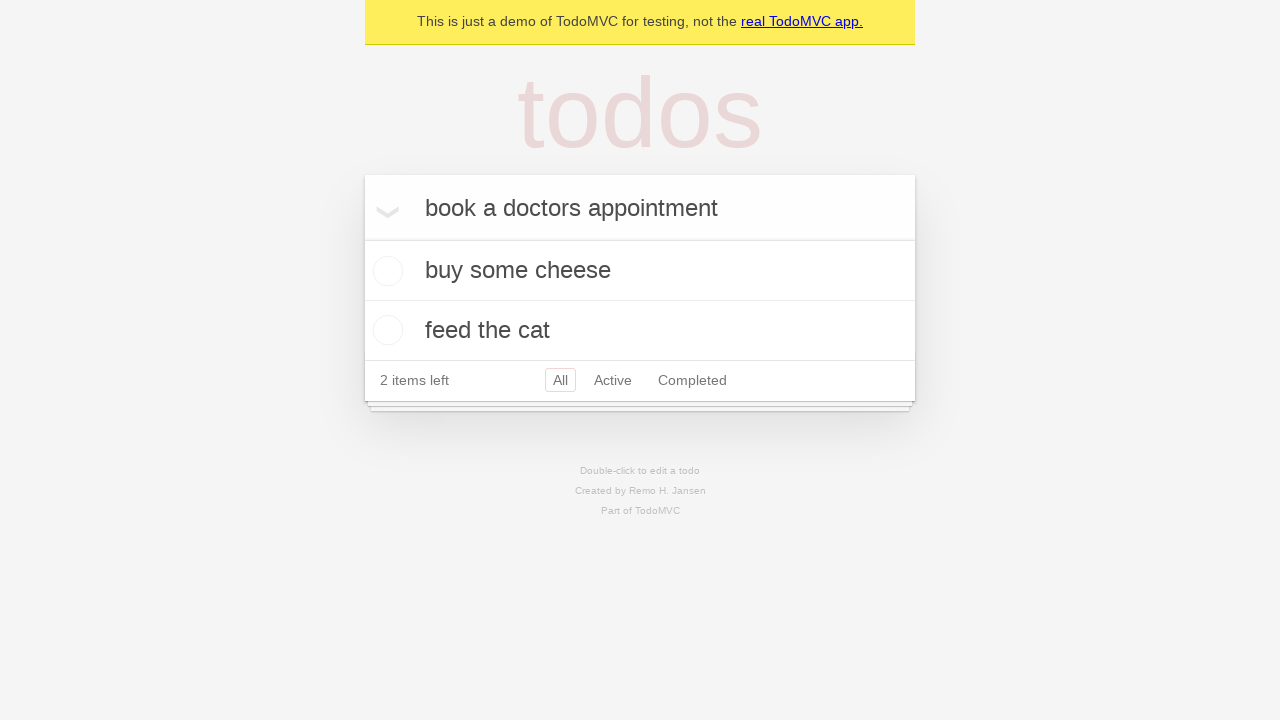

Pressed Enter to create third todo on internal:attr=[placeholder="What needs to be done?"i]
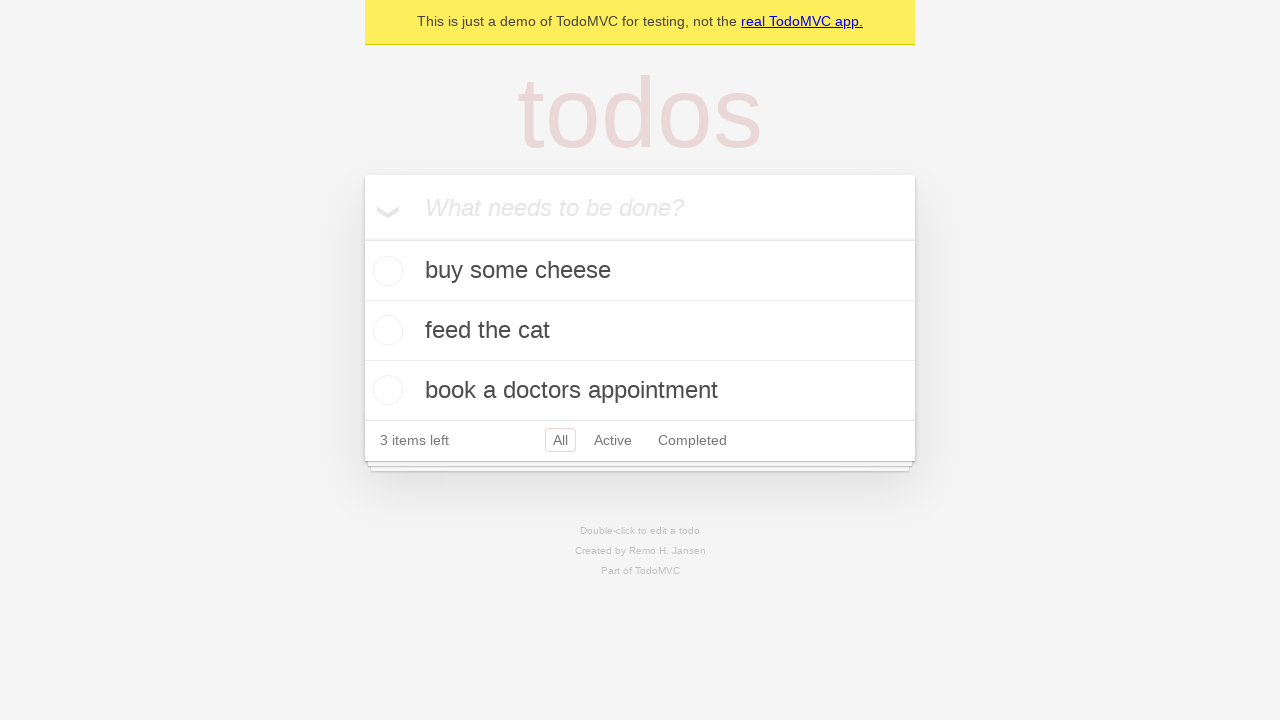

Waited for todo items to load
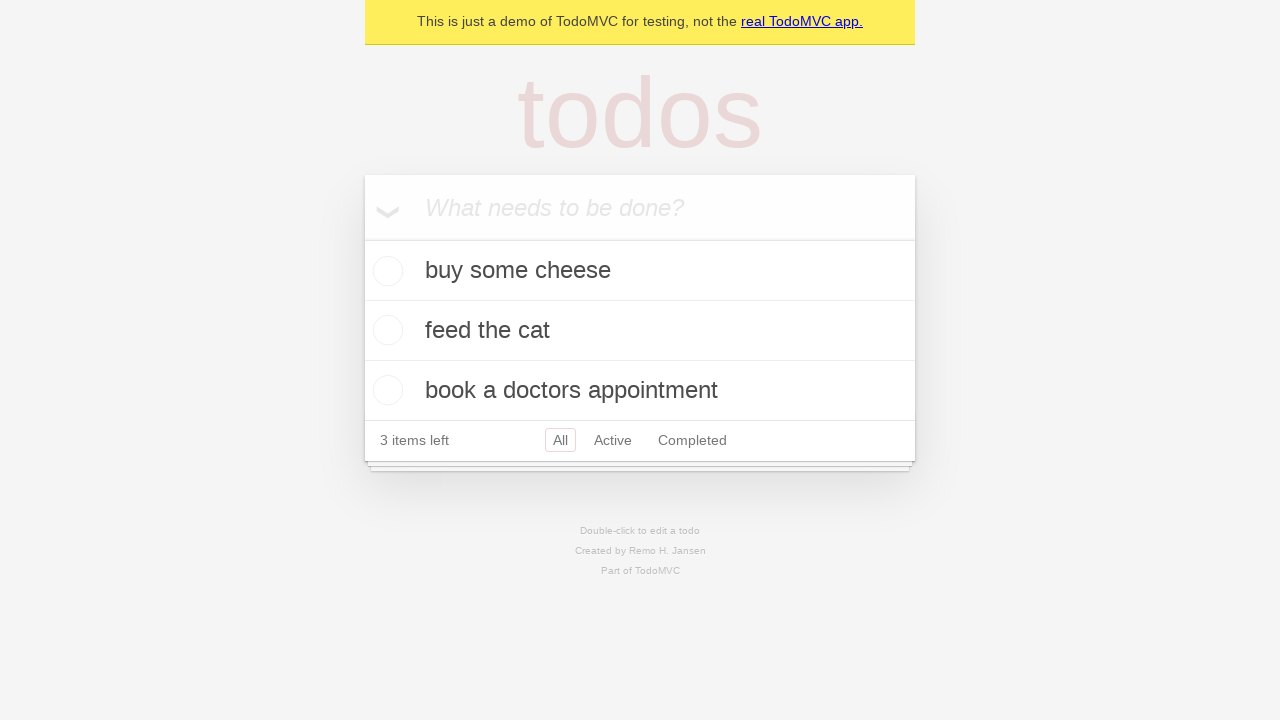

Marked second todo item as complete at (385, 330) on internal:testid=[data-testid="todo-item"s] >> nth=1 >> internal:role=checkbox
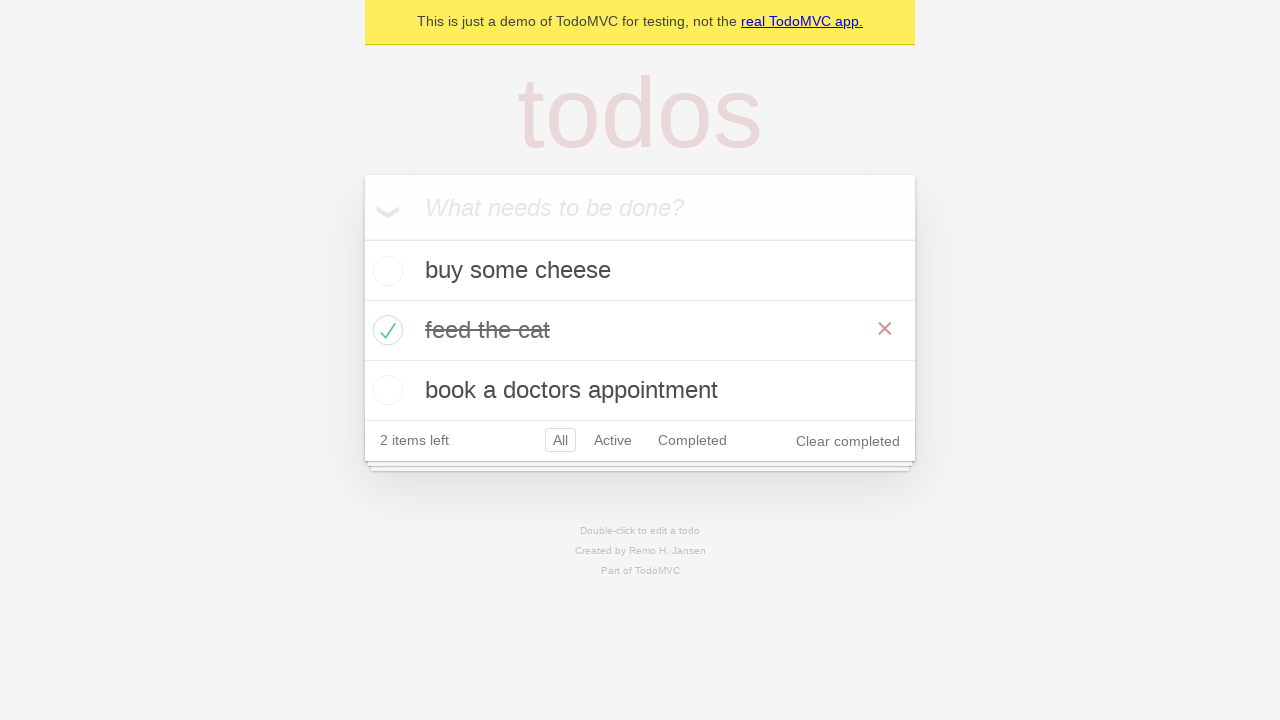

Clicked 'All' filter link at (560, 440) on internal:role=link[name="All"i]
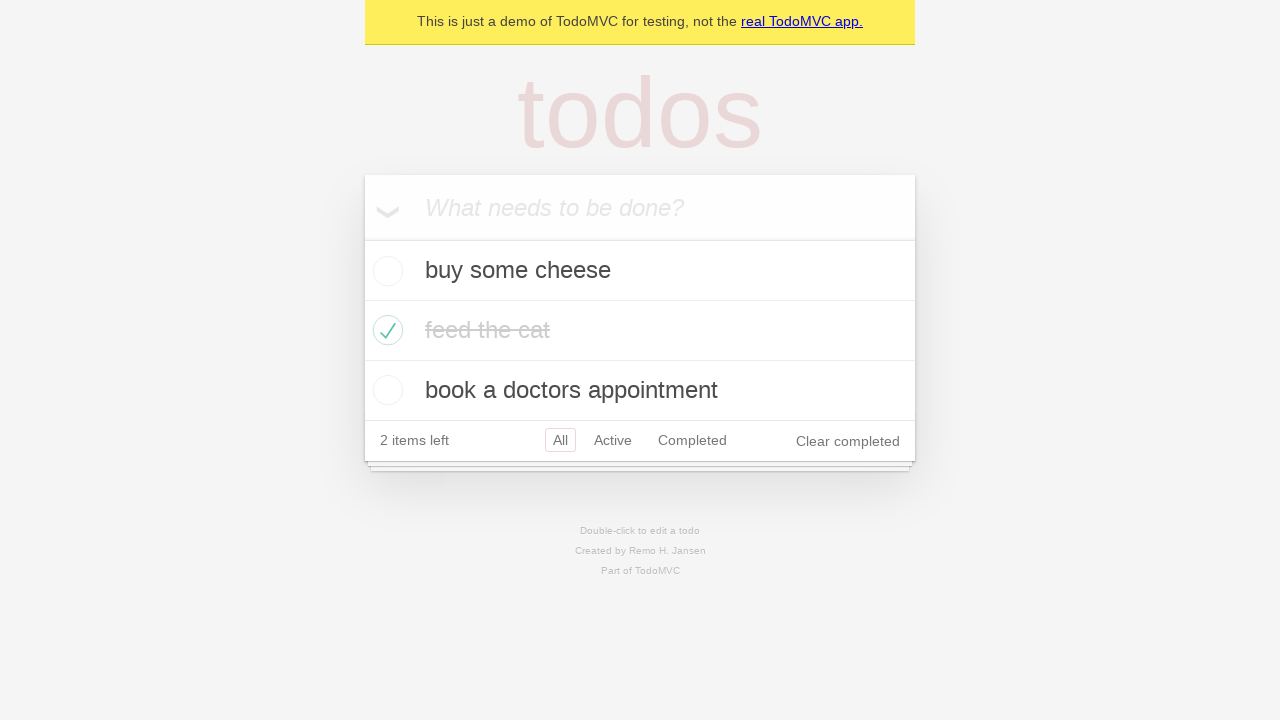

Clicked 'Active' filter link at (613, 440) on internal:role=link[name="Active"i]
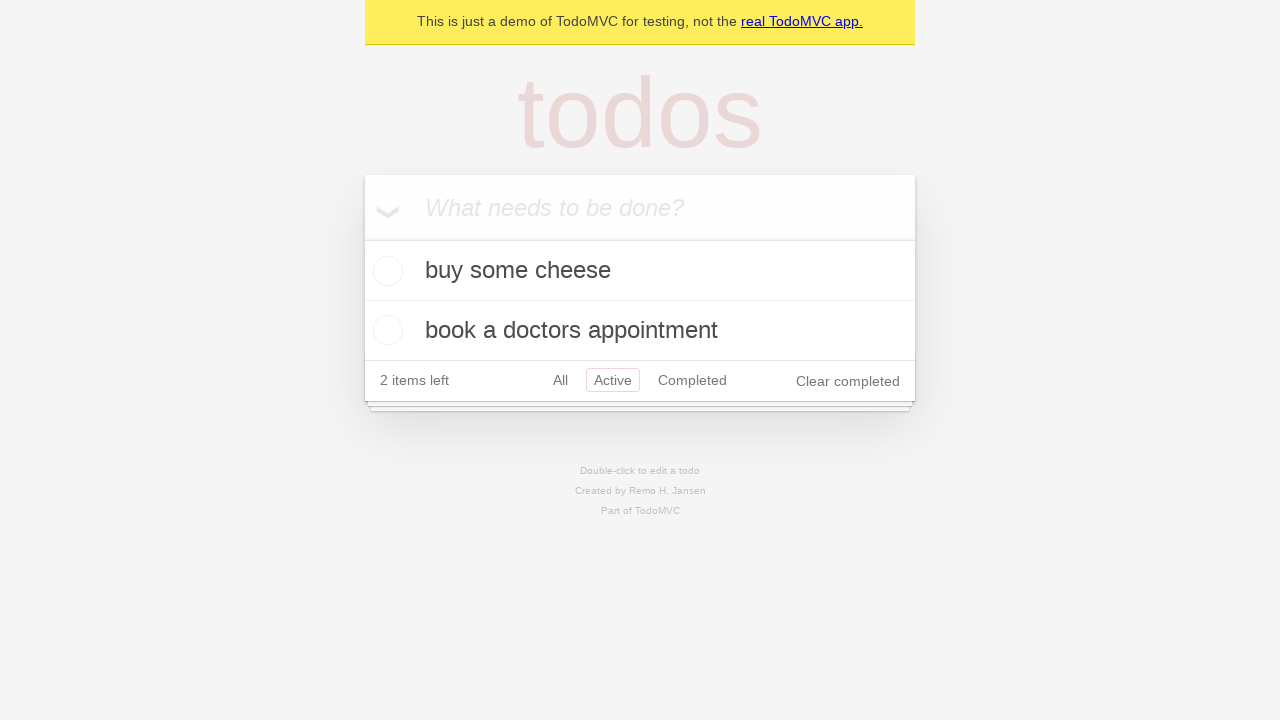

Clicked 'Completed' filter link at (692, 380) on internal:role=link[name="Completed"i]
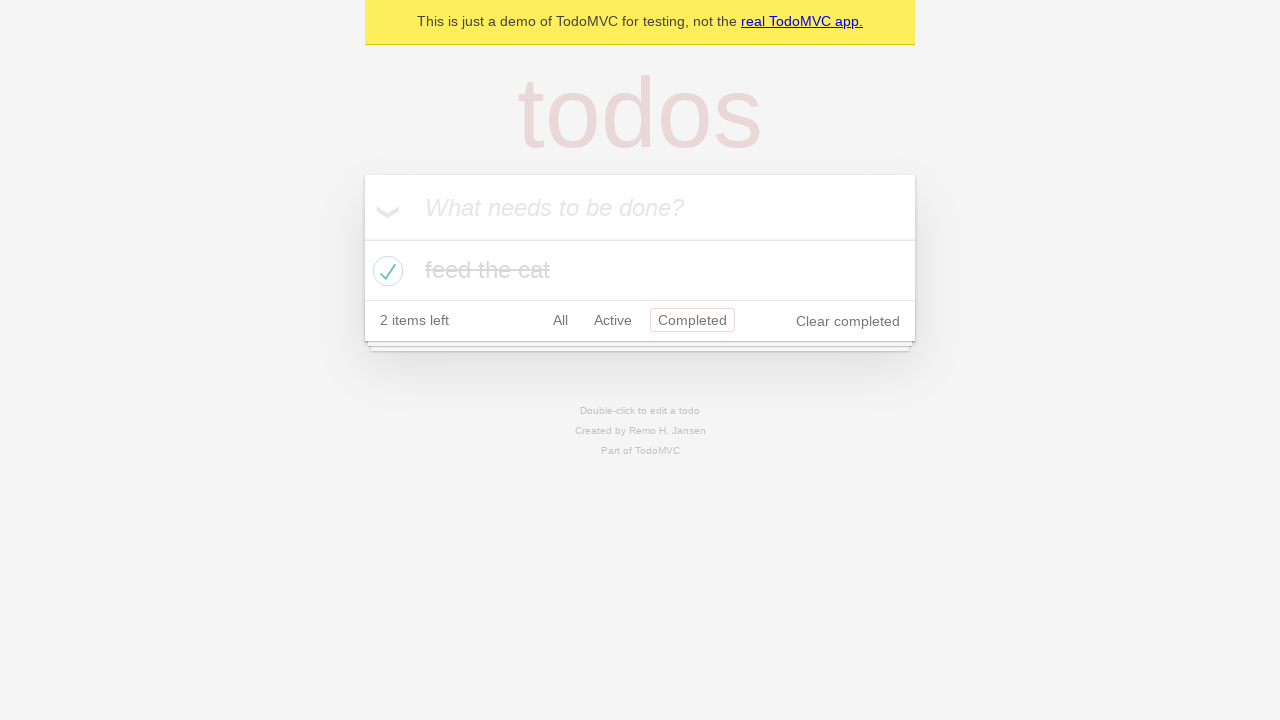

Navigated back to 'Active' filter using browser back button
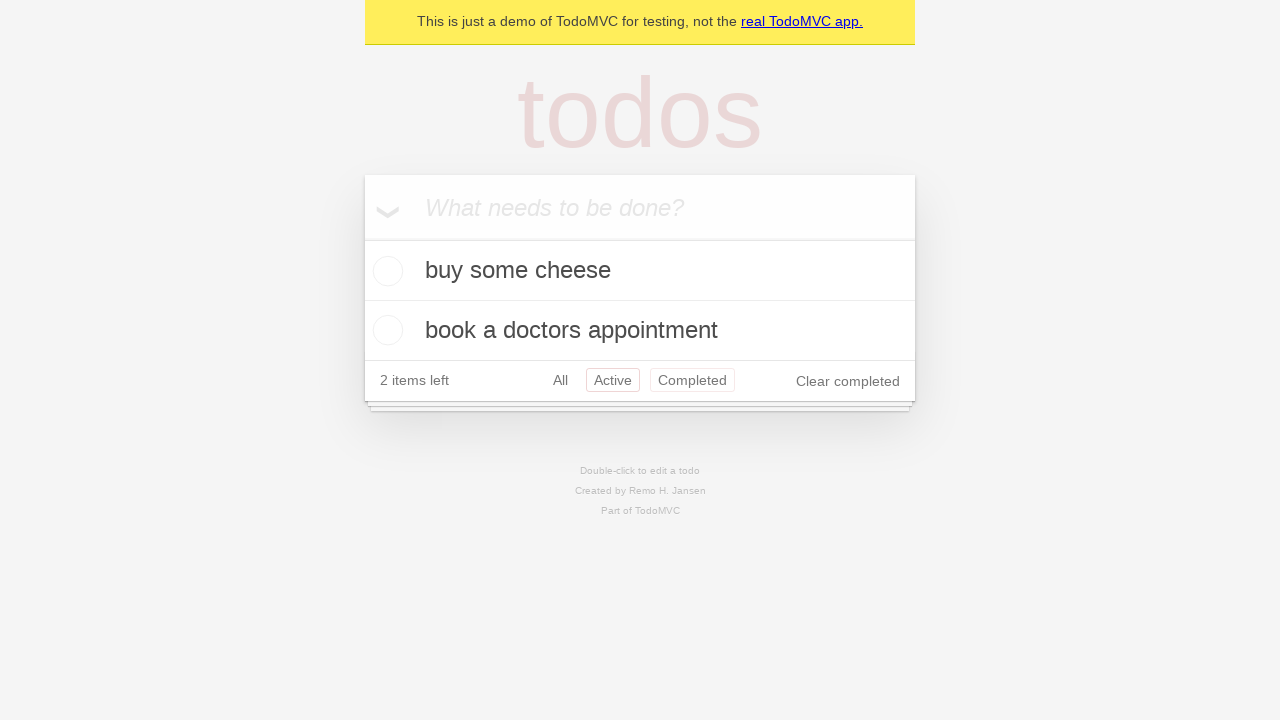

Navigated back to 'All' filter using browser back button
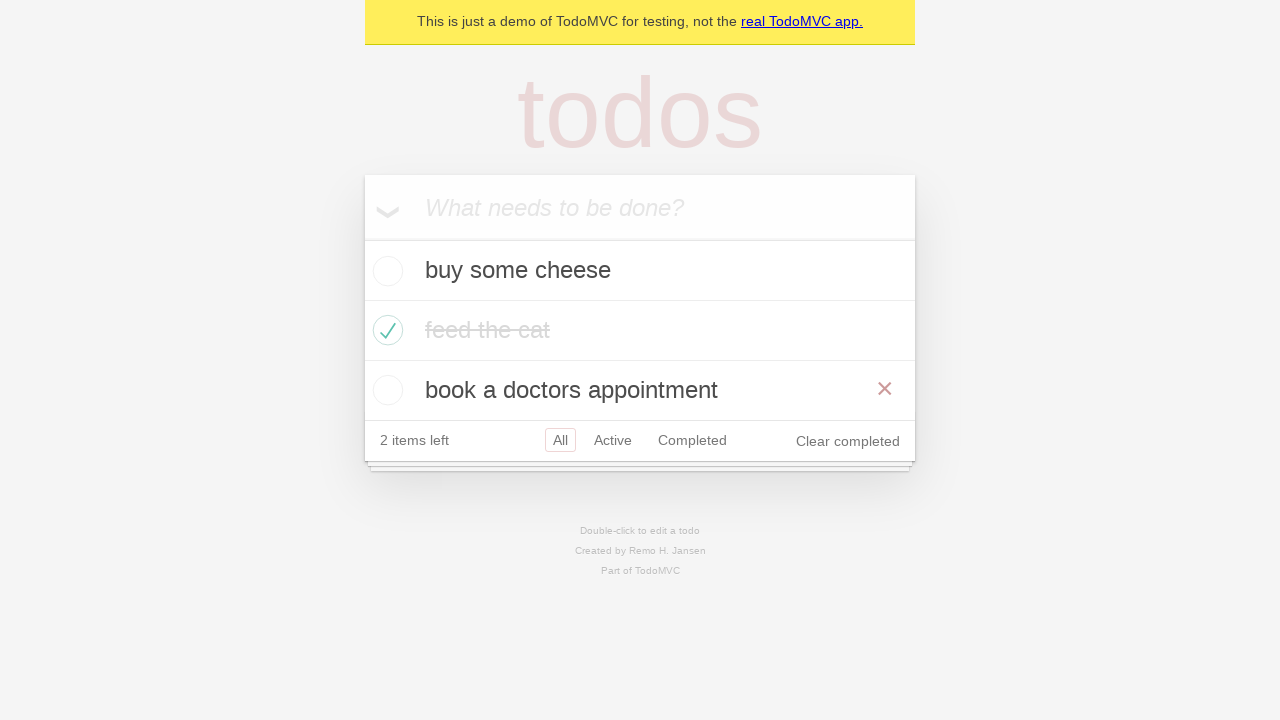

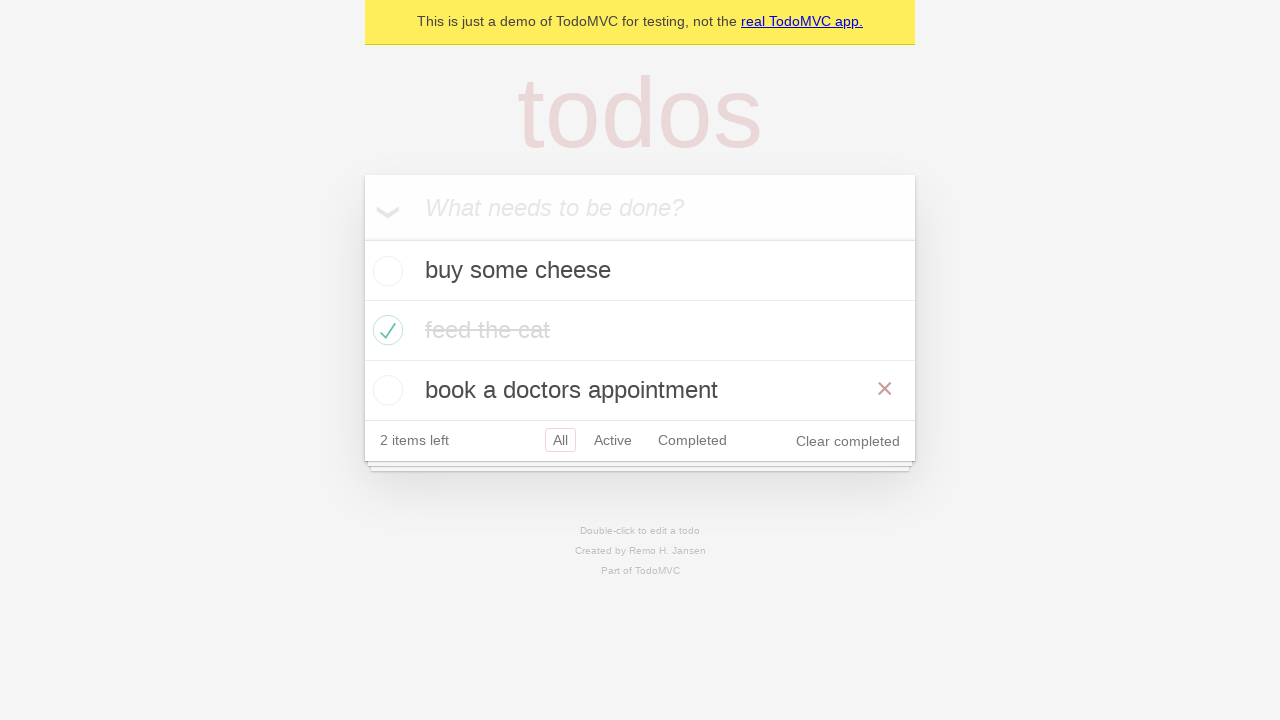